Navigates to a demo table page and verifies the presence of product information in the table, specifically checking the SAMSUNG Galaxy row and its discount column.

Starting URL: https://demoapps.qspiders.com/ui/table?scenario=1

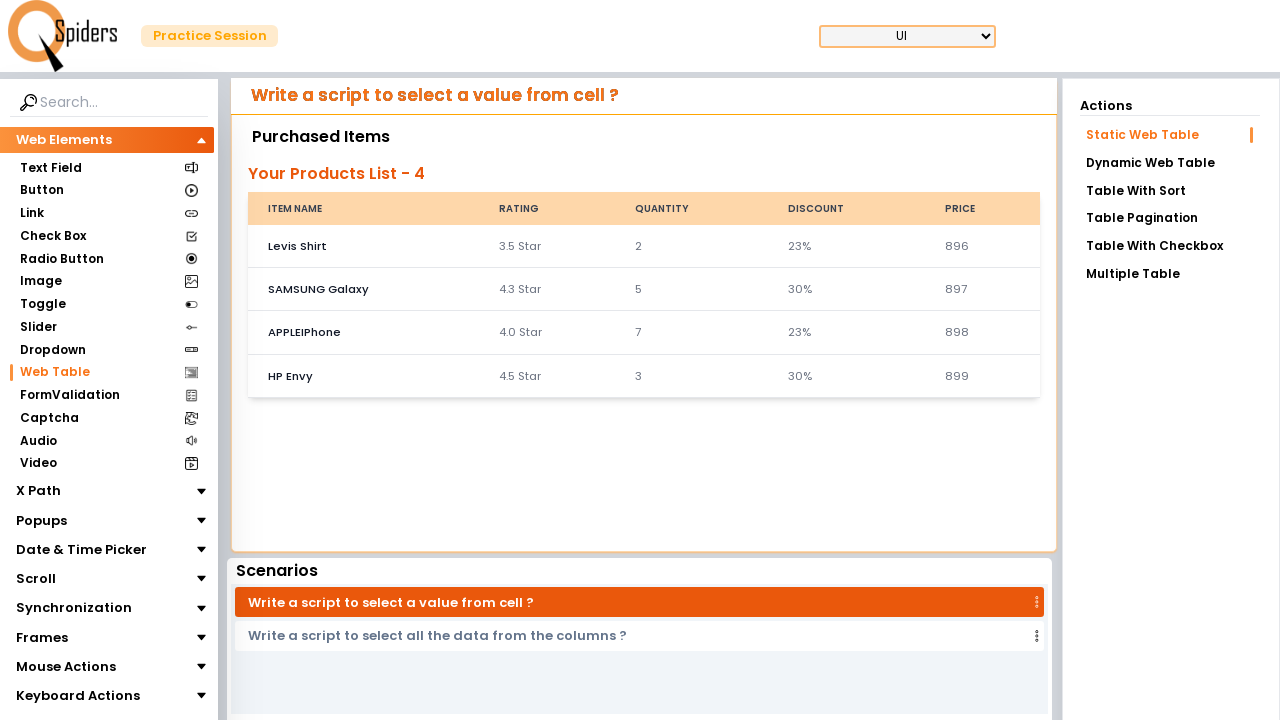

Navigated to demo table page
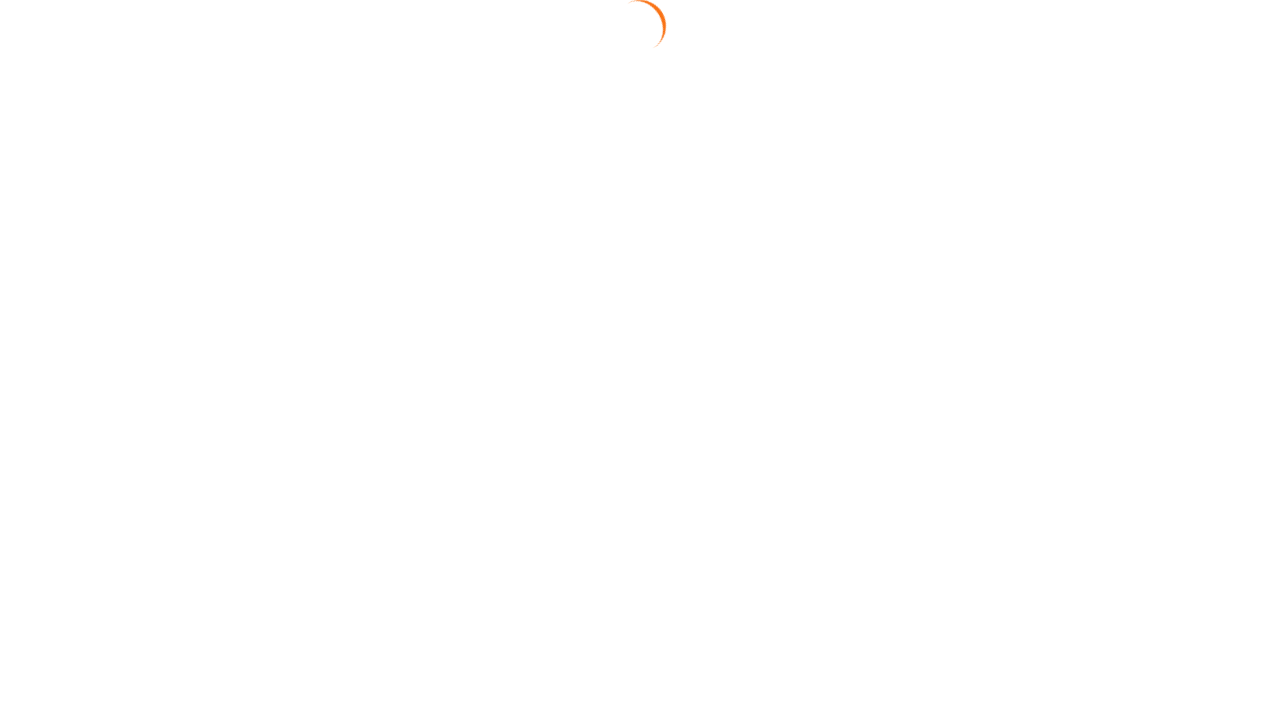

SAMSUNG Galaxy table header is visible
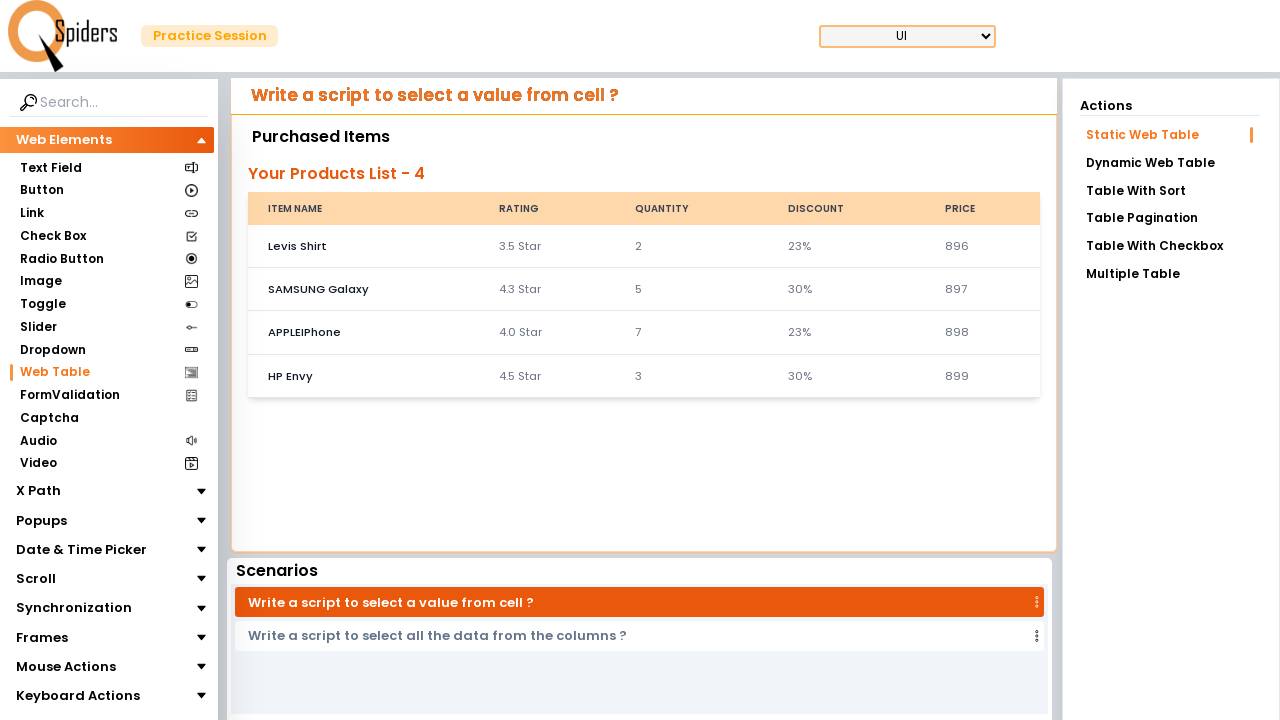

Verified discount column for SAMSUNG Galaxy product is present in the table
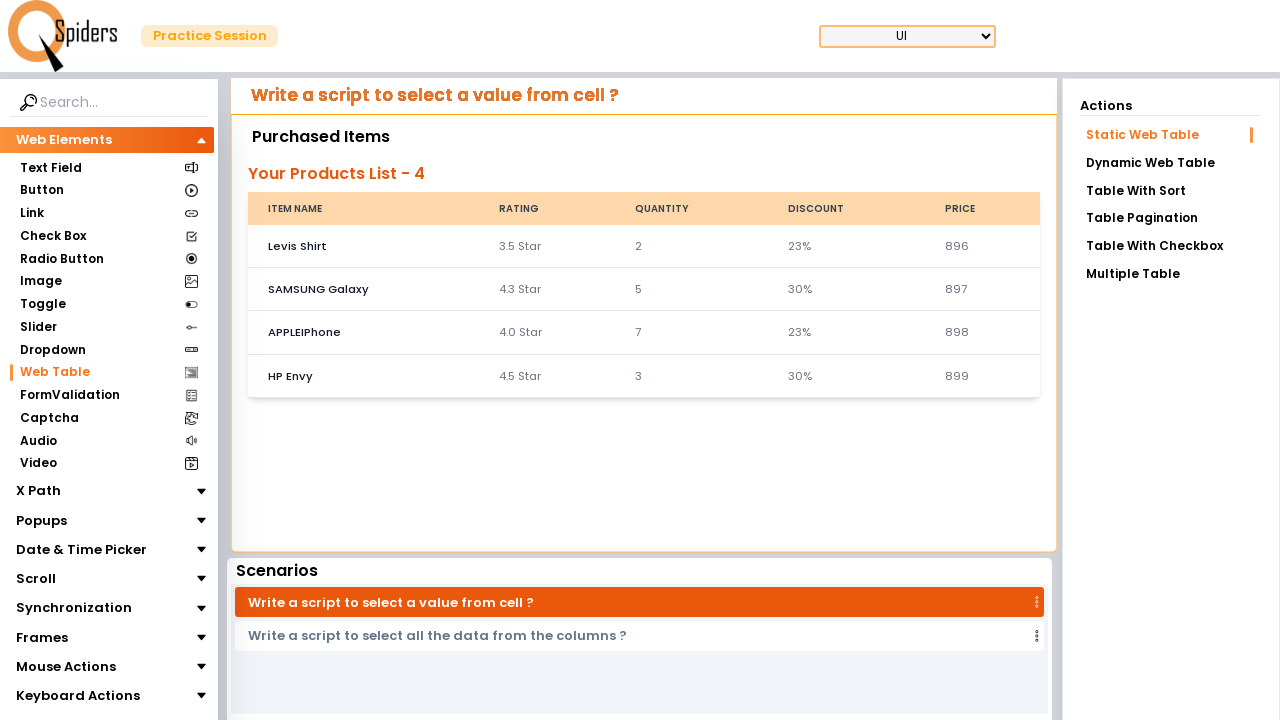

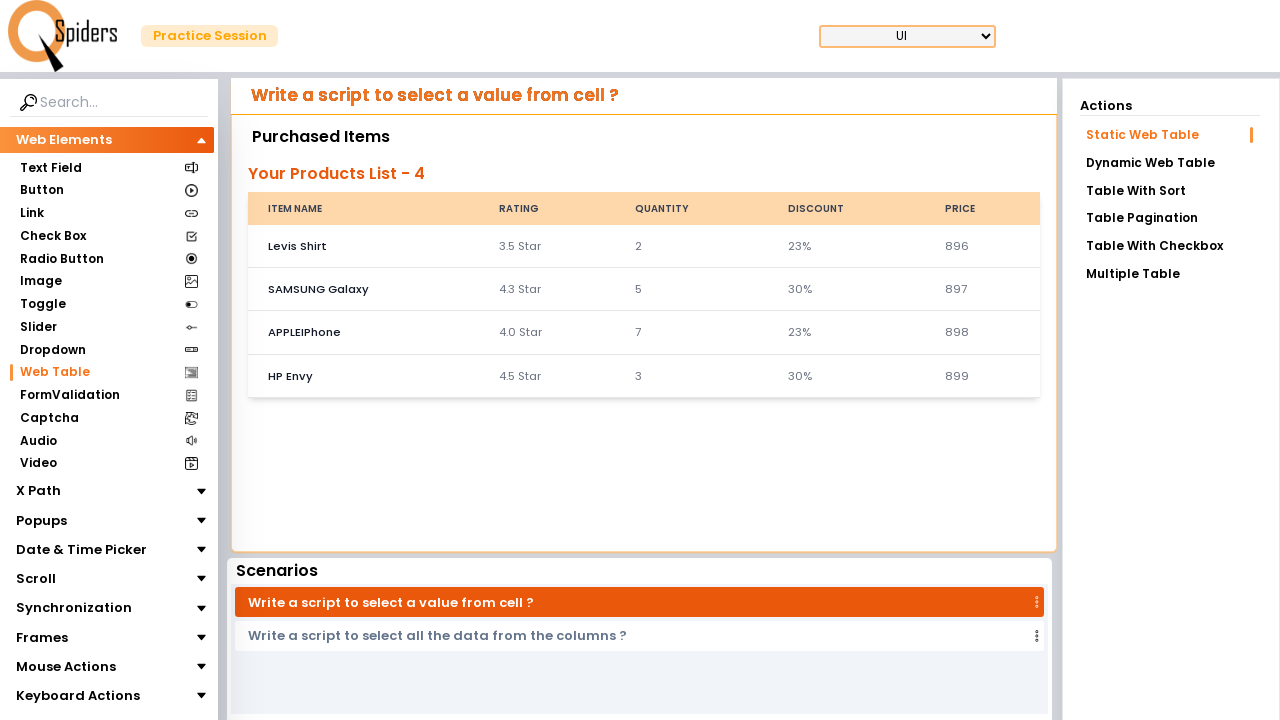